Tests dynamic loading where element doesn't exist initially - clicks Start and waits for the finish element to be created and displayed

Starting URL: https://the-internet.herokuapp.com/dynamic_loading/2

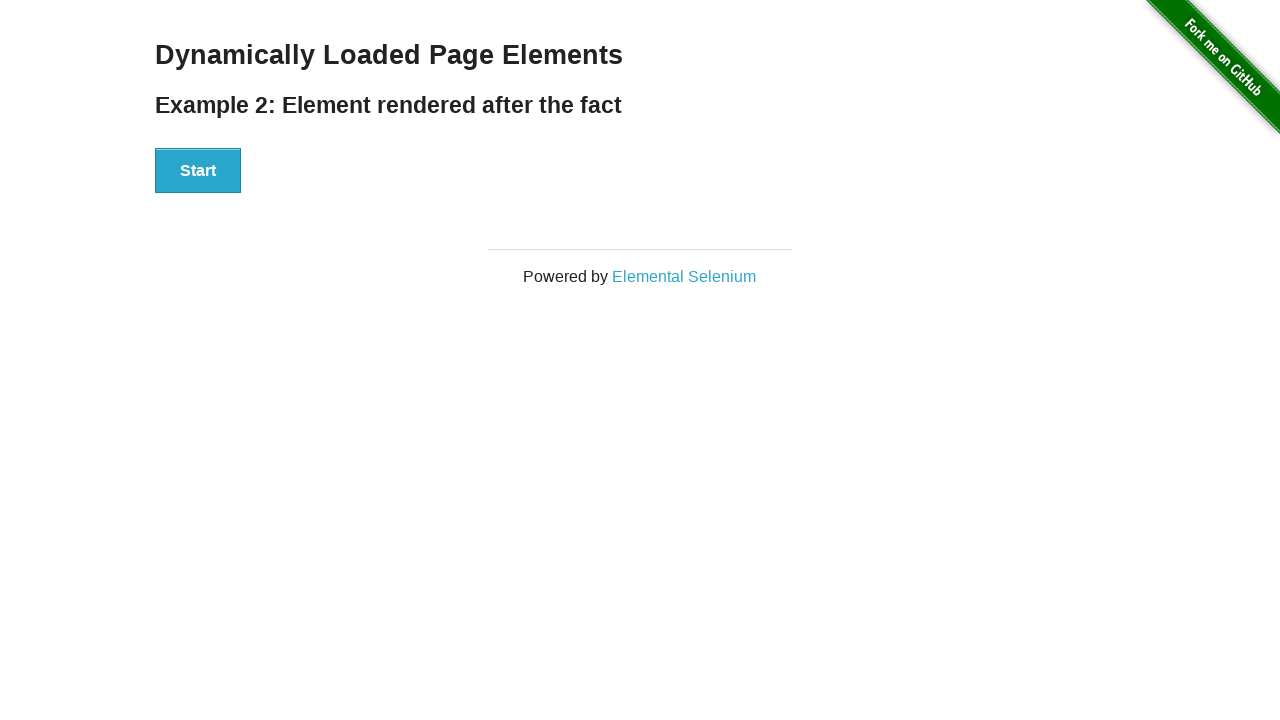

Clicked the Start button to initiate dynamic loading at (198, 171) on button:has-text('Start')
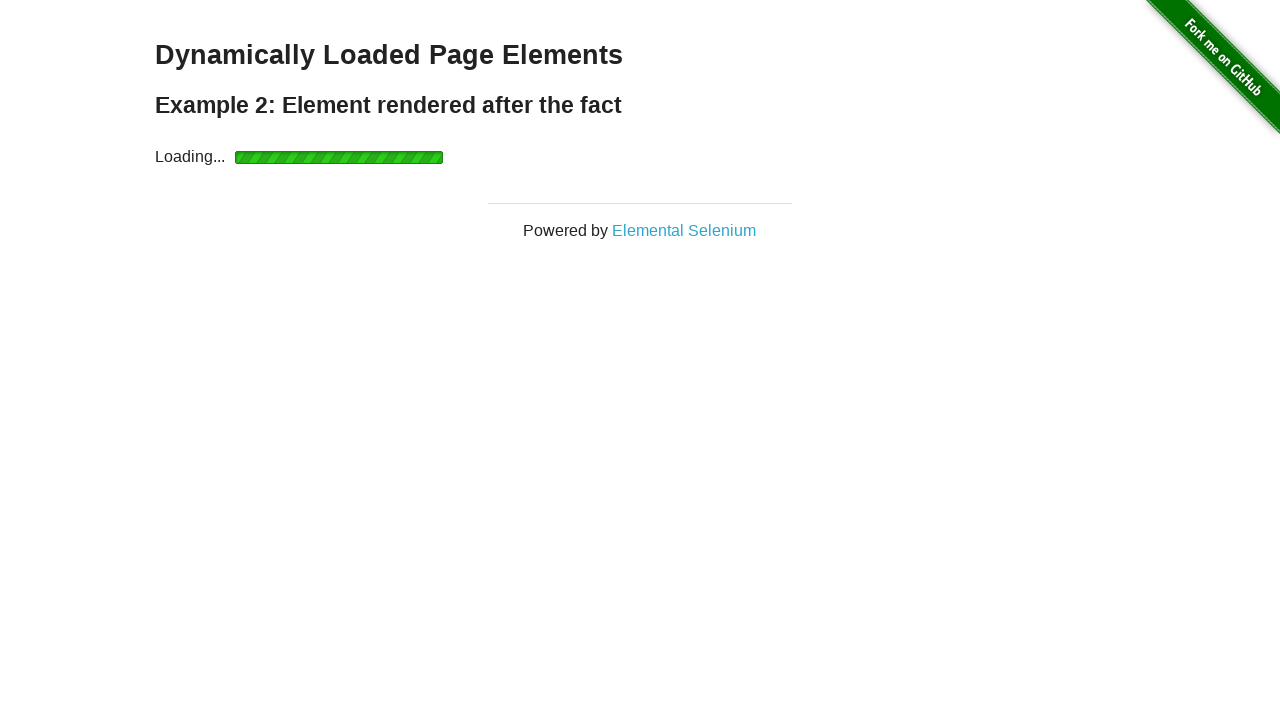

Finish element appeared and became visible after dynamic loading completed
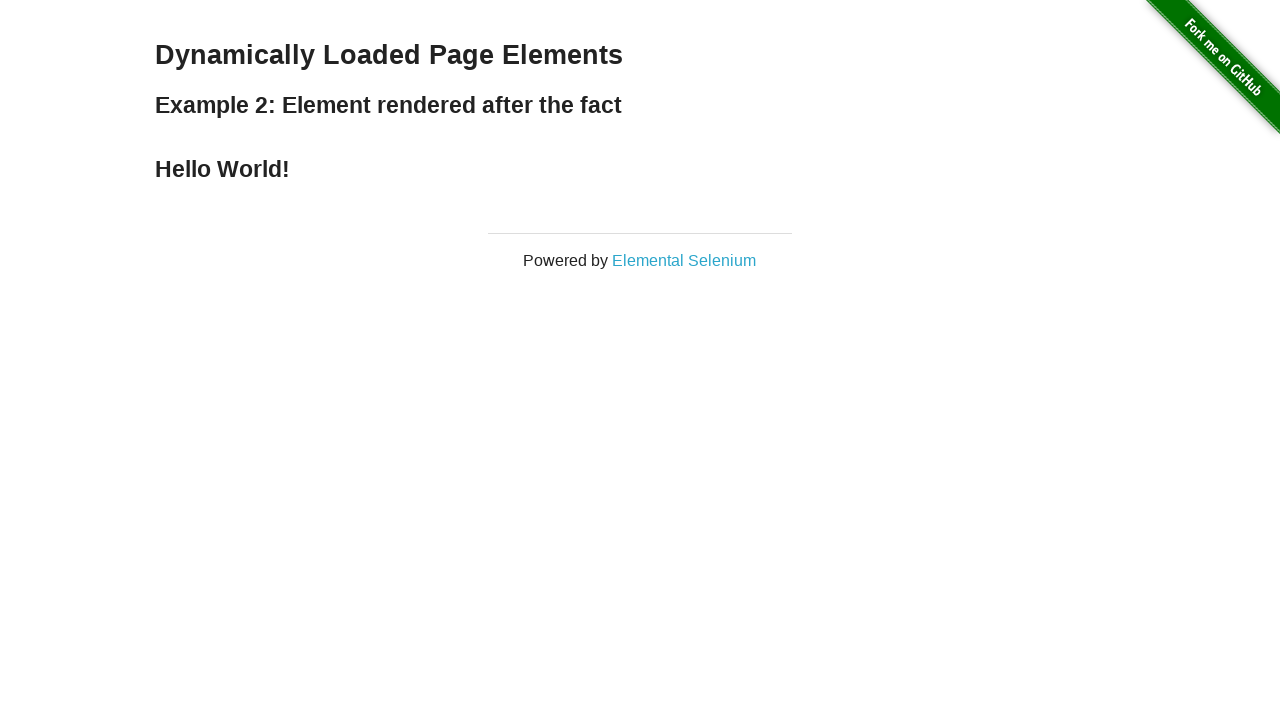

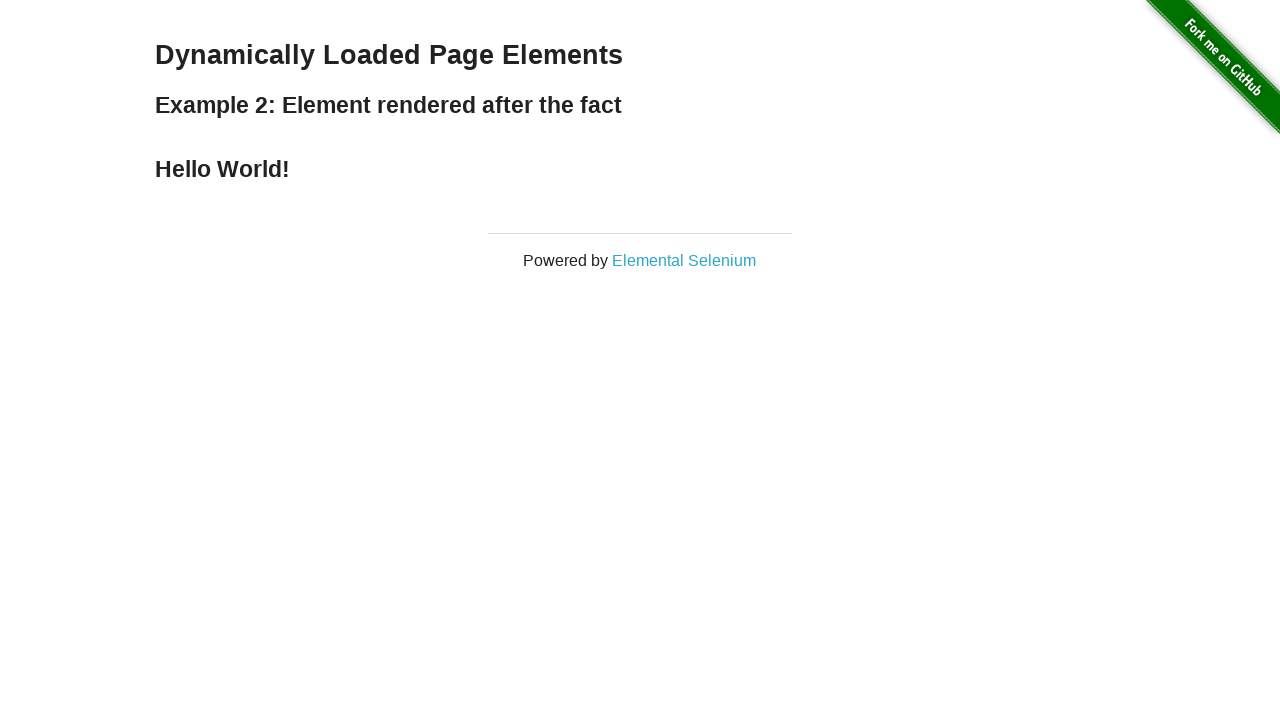